Fills a data types form with various fields including name, address, email, phone, and job details, then submits the form and verifies field validation states

Starting URL: https://bonigarcia.dev/selenium-webdriver-java/data-types.html

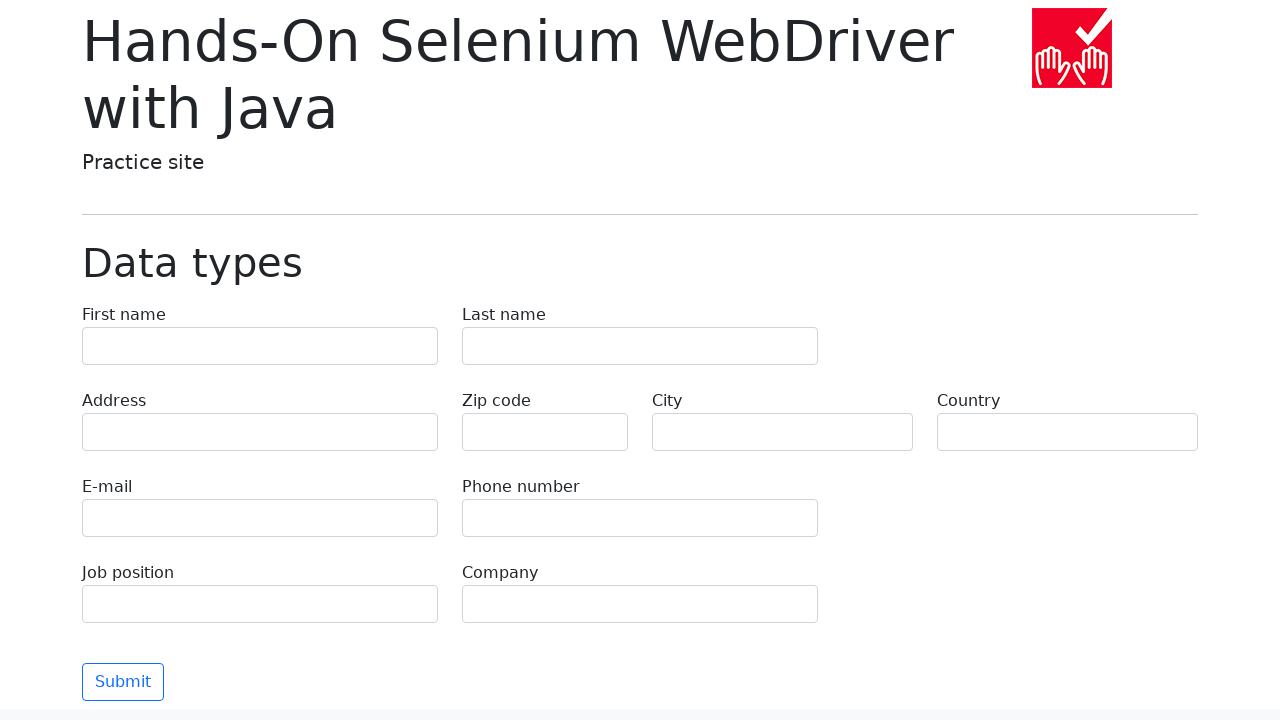

Filled first name field with 'Иван' on body > main > div > form > div:nth-child(1) > div:nth-child(1) > label > input
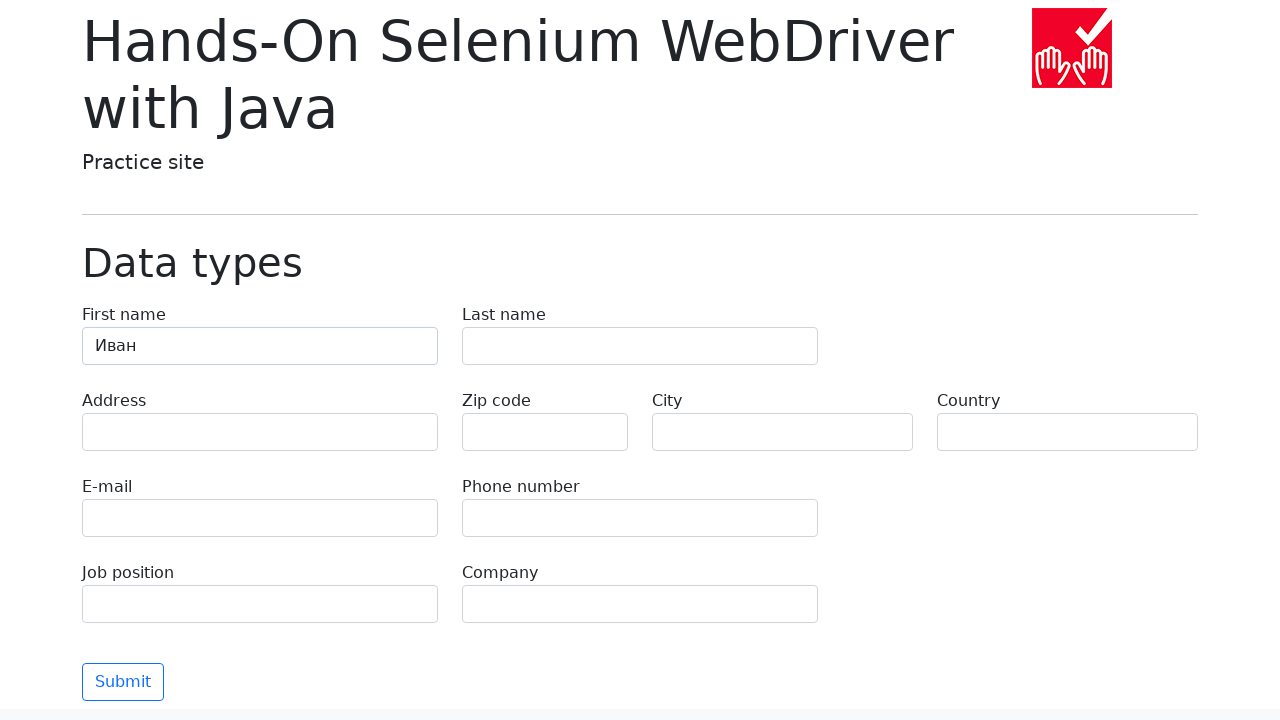

Filled last name field with 'Петров' on body > main > div > form > div:nth-child(1) > div:nth-child(2) > label > input
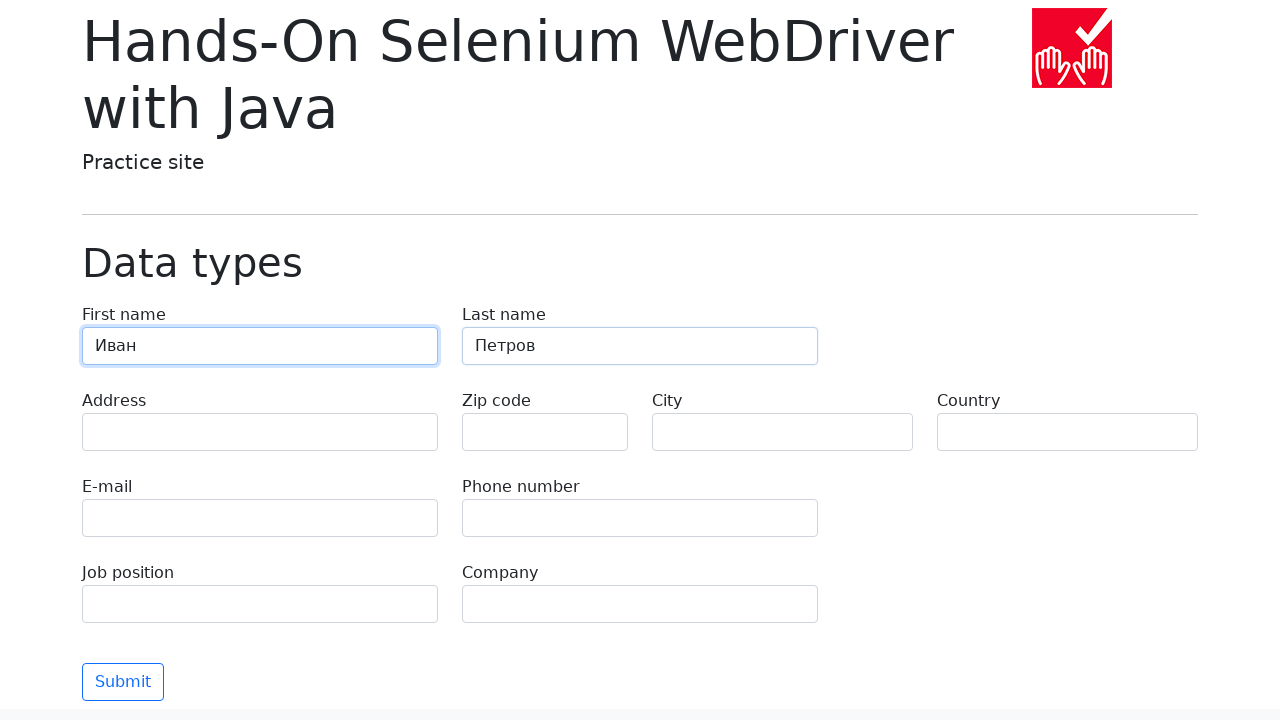

Filled address field with 'Ленина, 55-3' on body > main > div > form > div:nth-child(2) > div.col-md-4.py-2 > label > input
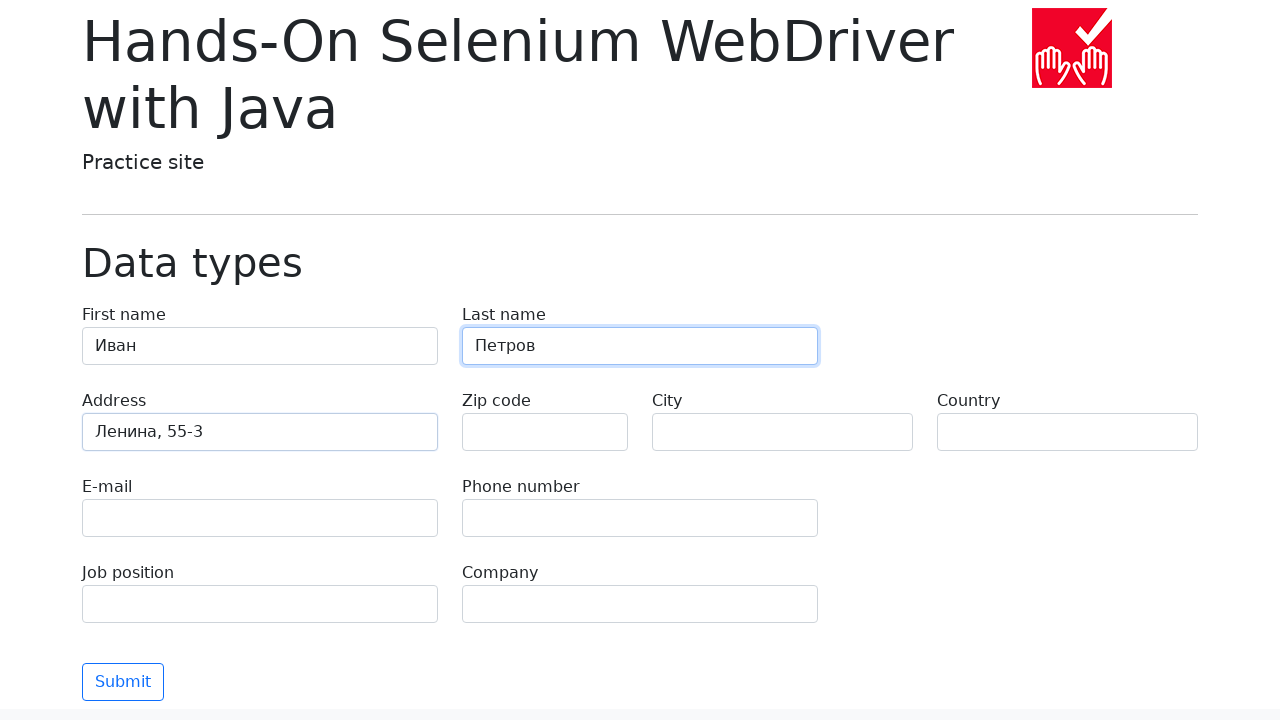

Filled email field with 'test@skypro.com' on body > main > div > form > div:nth-child(3) > div:nth-child(1) > label > input
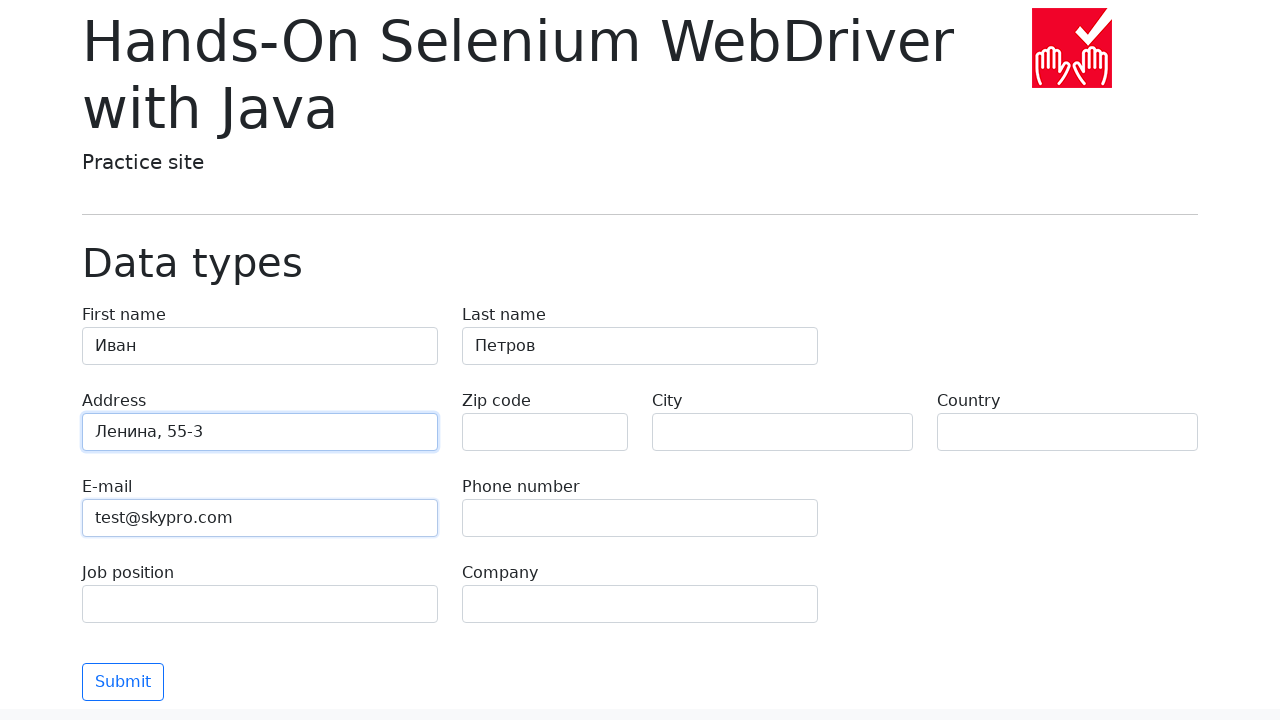

Filled phone number field with '+7985899998787' on body > main > div > form > div:nth-child(3) > div:nth-child(2) > label > input
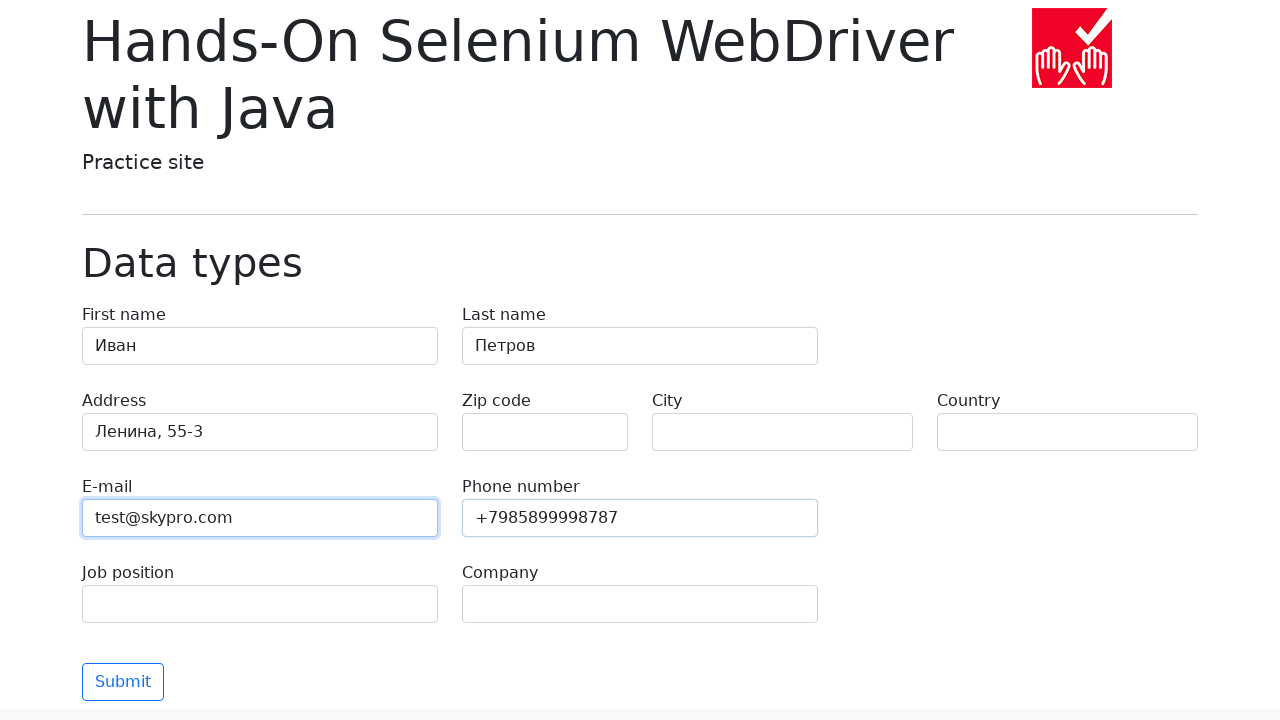

Filled city field with 'Москва' on body > main > div > form > div:nth-child(2) > div:nth-child(3) > label > input
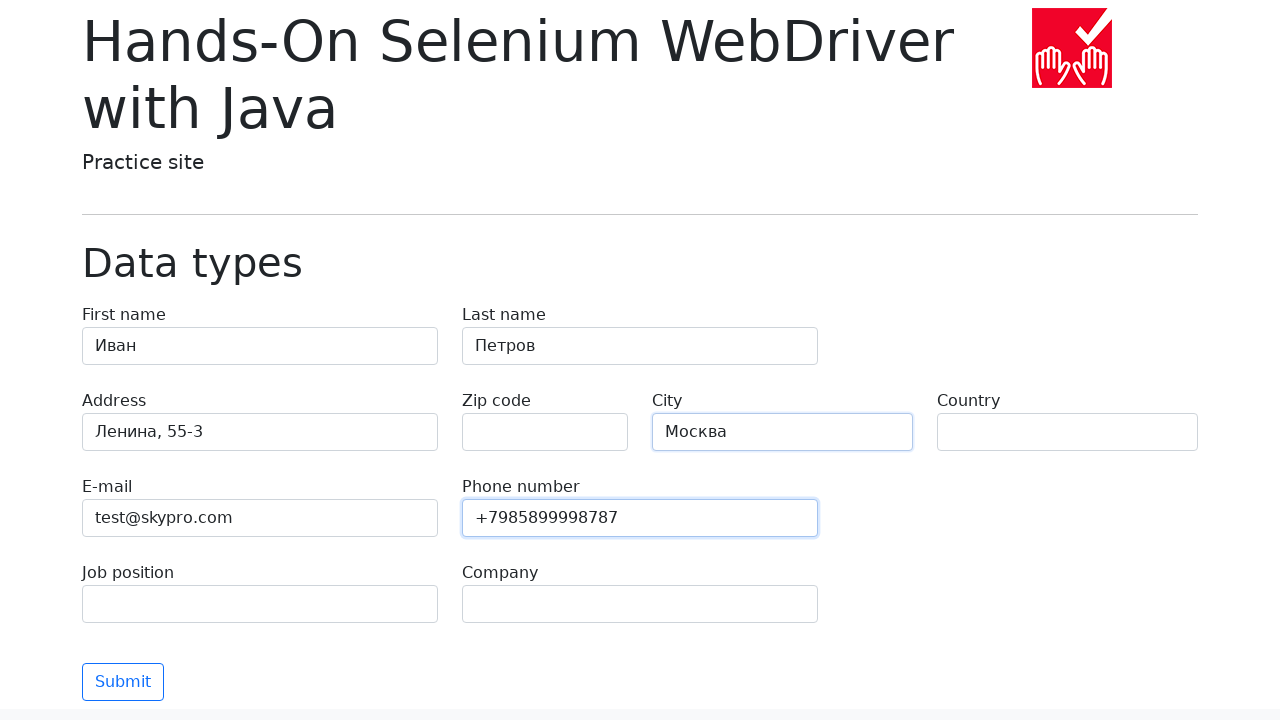

Filled country field with 'Россия' on body > main > div > form > div:nth-child(2) > div:nth-child(4) > label > input
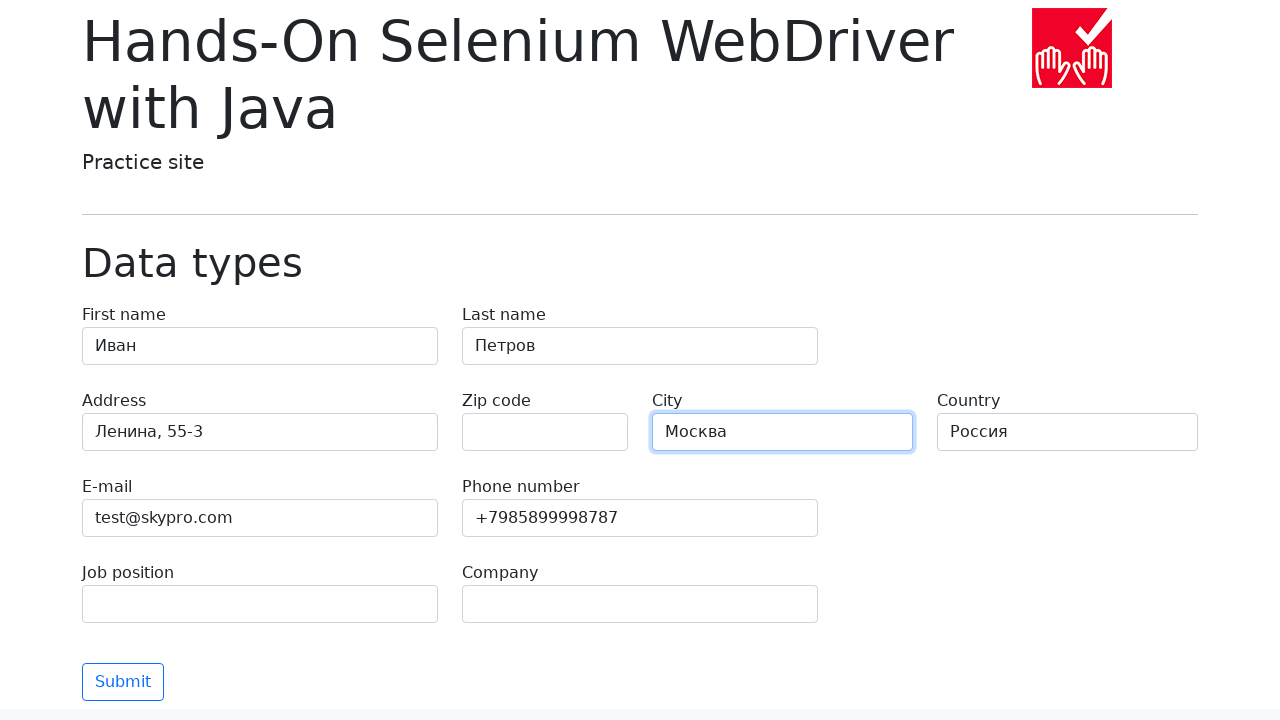

Filled job position field with 'QA' on body > main > div > form > div:nth-child(4) > div:nth-child(1) > label > input
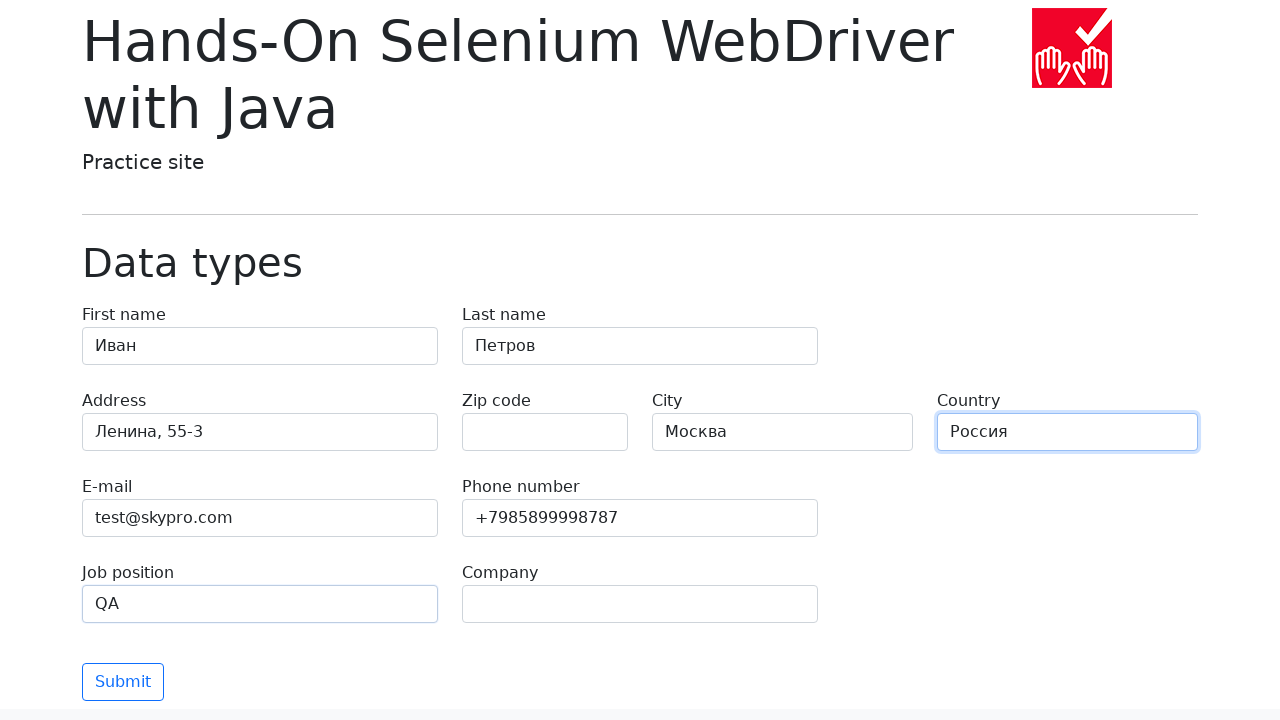

Filled company field with 'SkyPro' on body > main > div > form > div:nth-child(4) > div:nth-child(2) > label > input
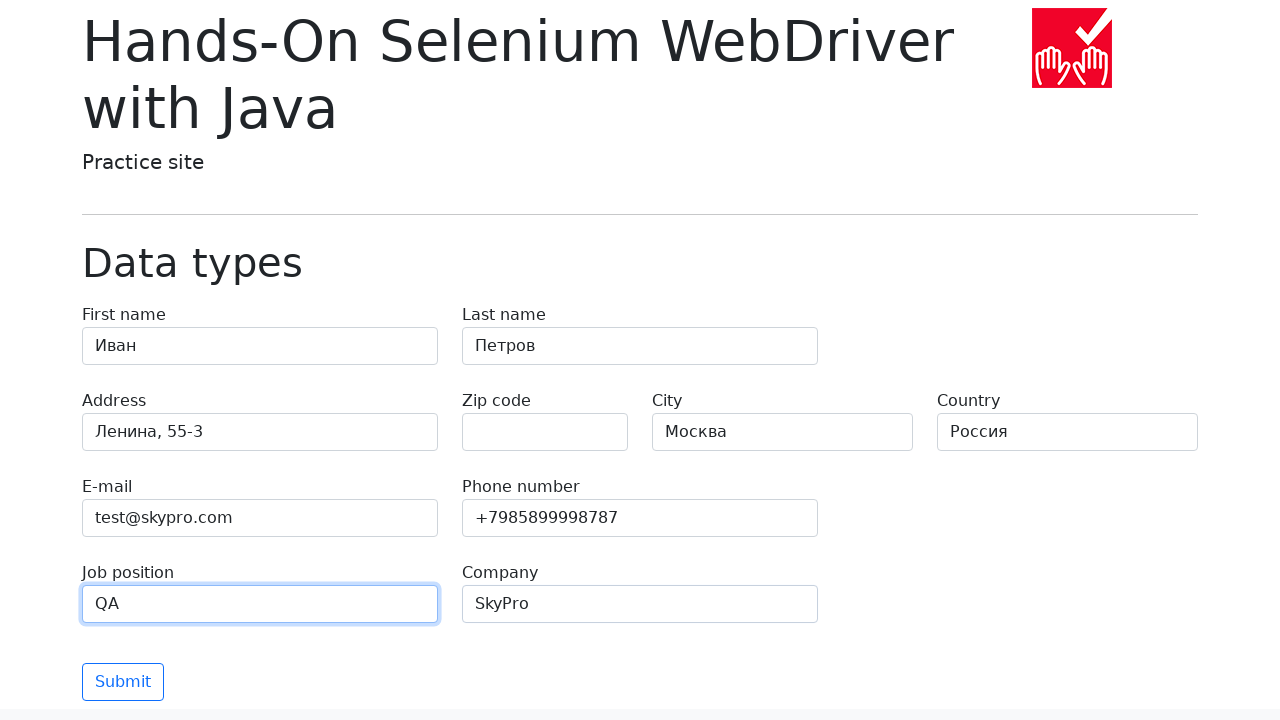

Clicked submit button to submit the form at (123, 682) on body > main > div > form > div:nth-child(5) > div > button
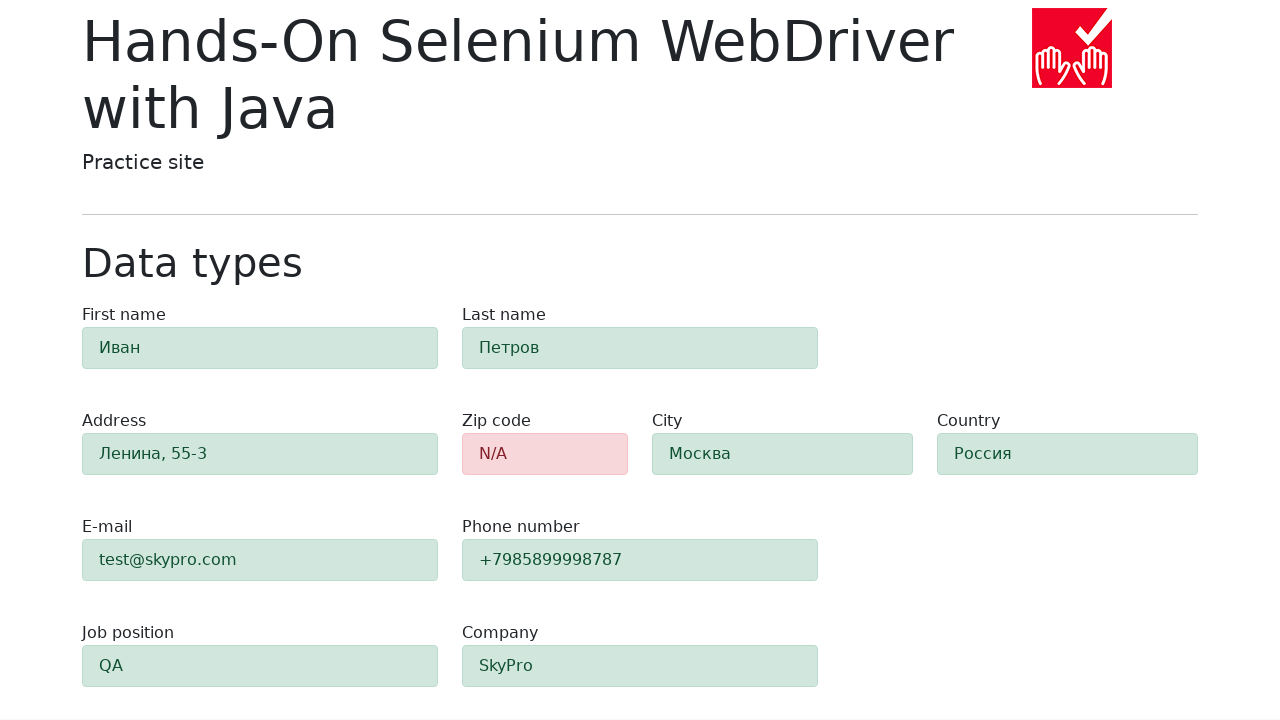

Form submission completed and company field validated
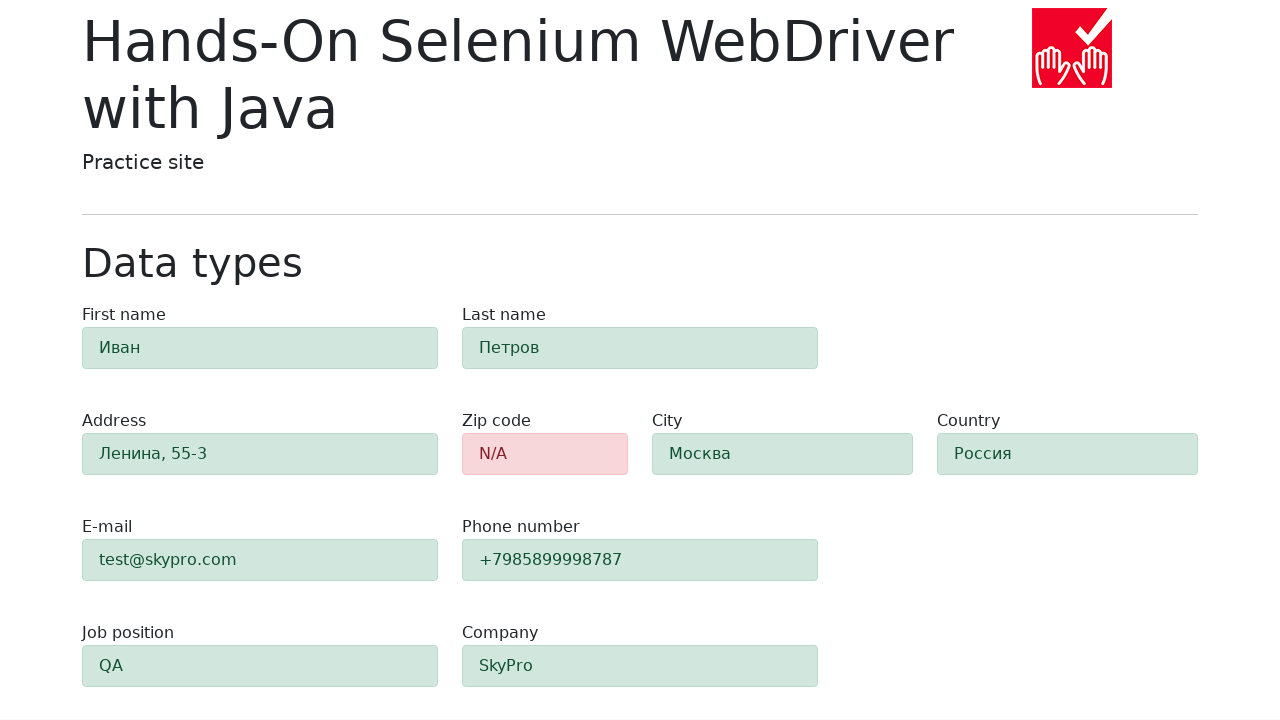

Retrieved computed color of zip code field to verify error state
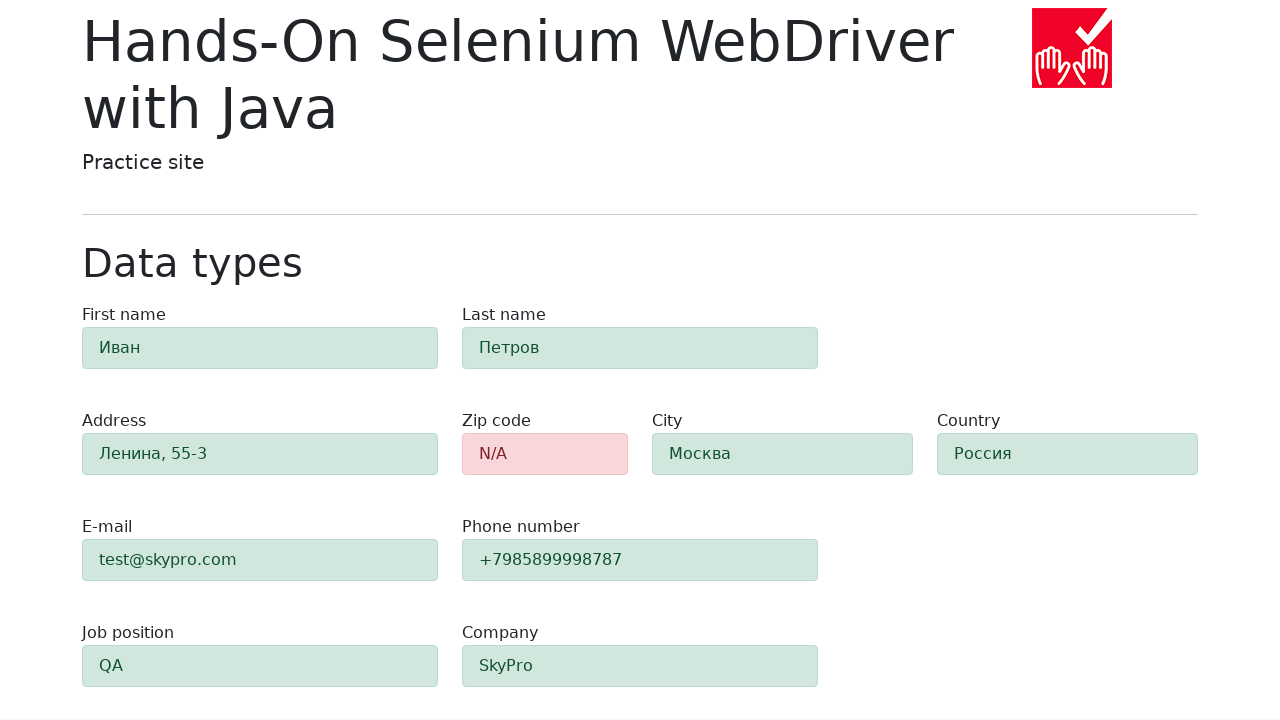

Counted 9 successfully validated fields (green alert boxes)
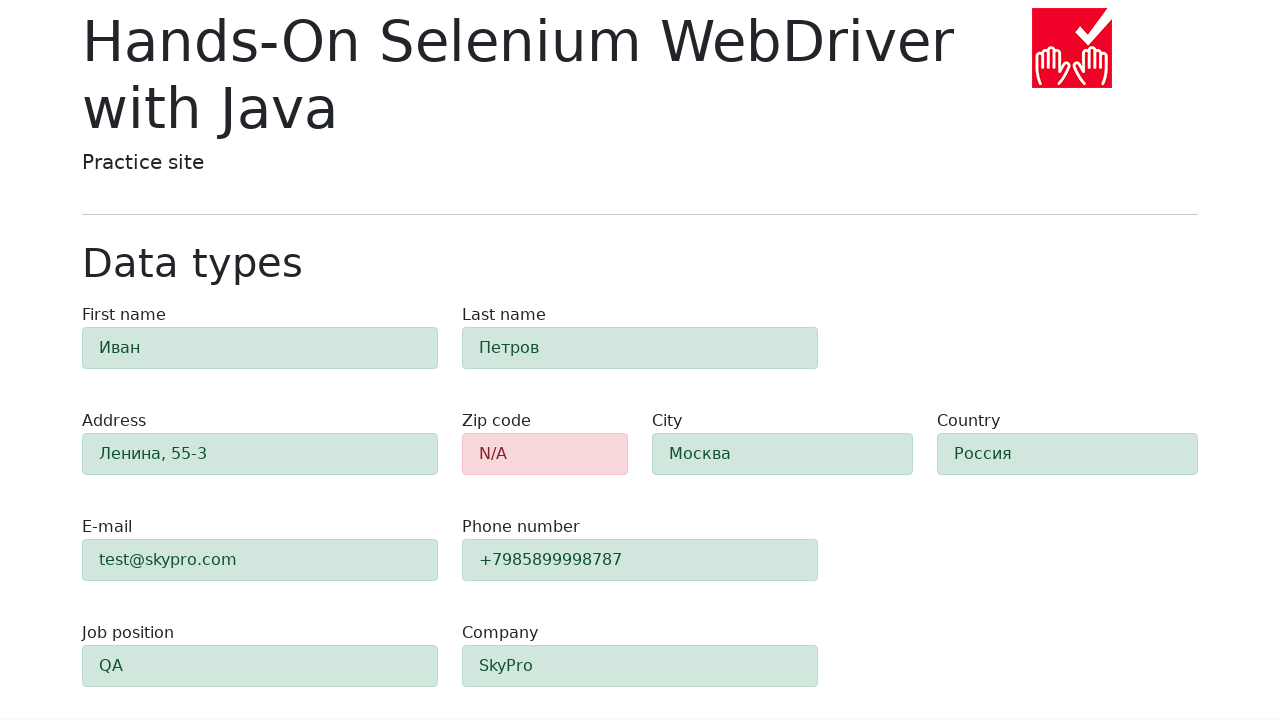

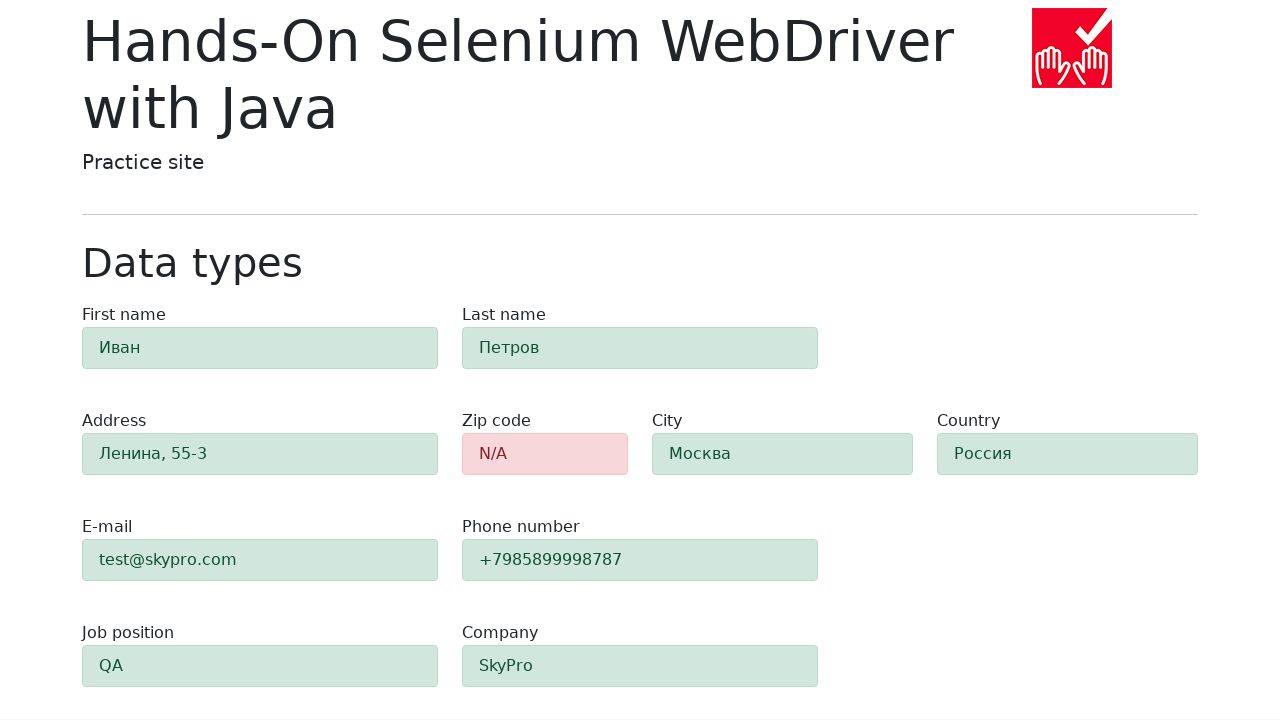